Tests the student registration form by filling all fields (name, email, gender, phone, date of birth, subjects, hobbies, picture upload, address, state/city) and submitting the form, then verifying the results in a modal.

Starting URL: https://demoqa.com/automation-practice-form

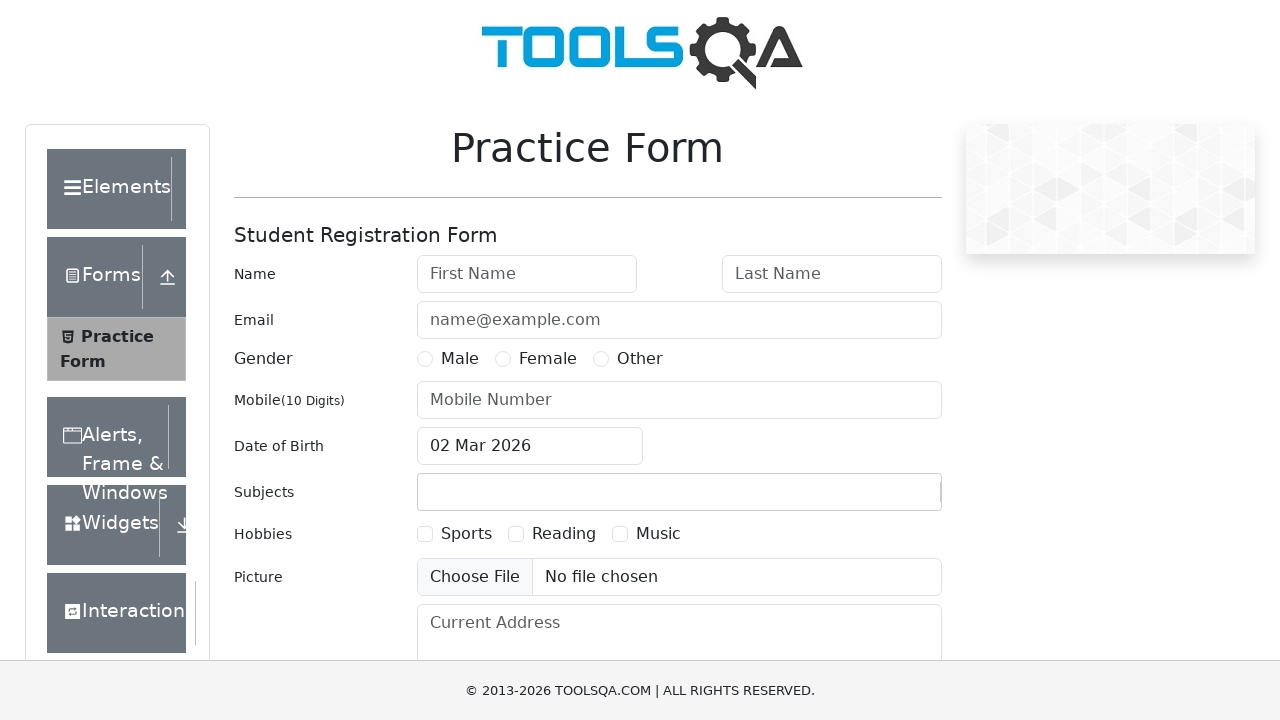

Filled first name field with 'Michael' on #firstName
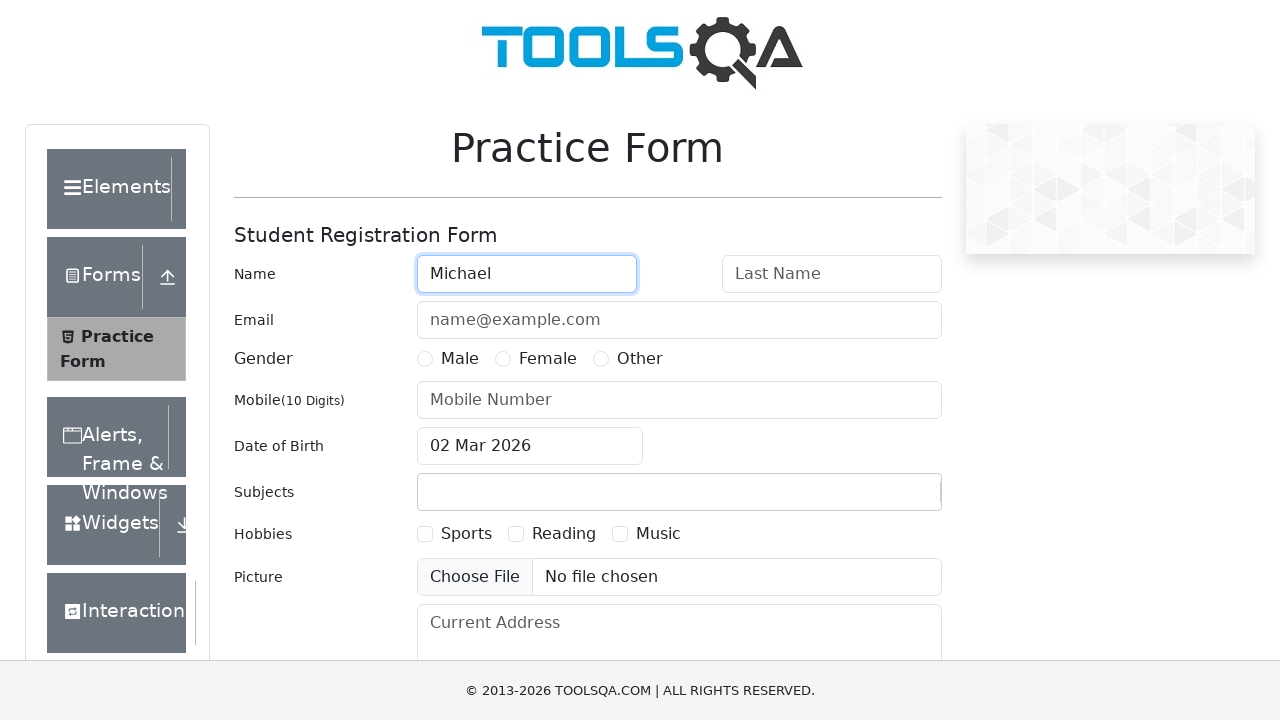

Filled last name field with 'Johnson' on #lastName
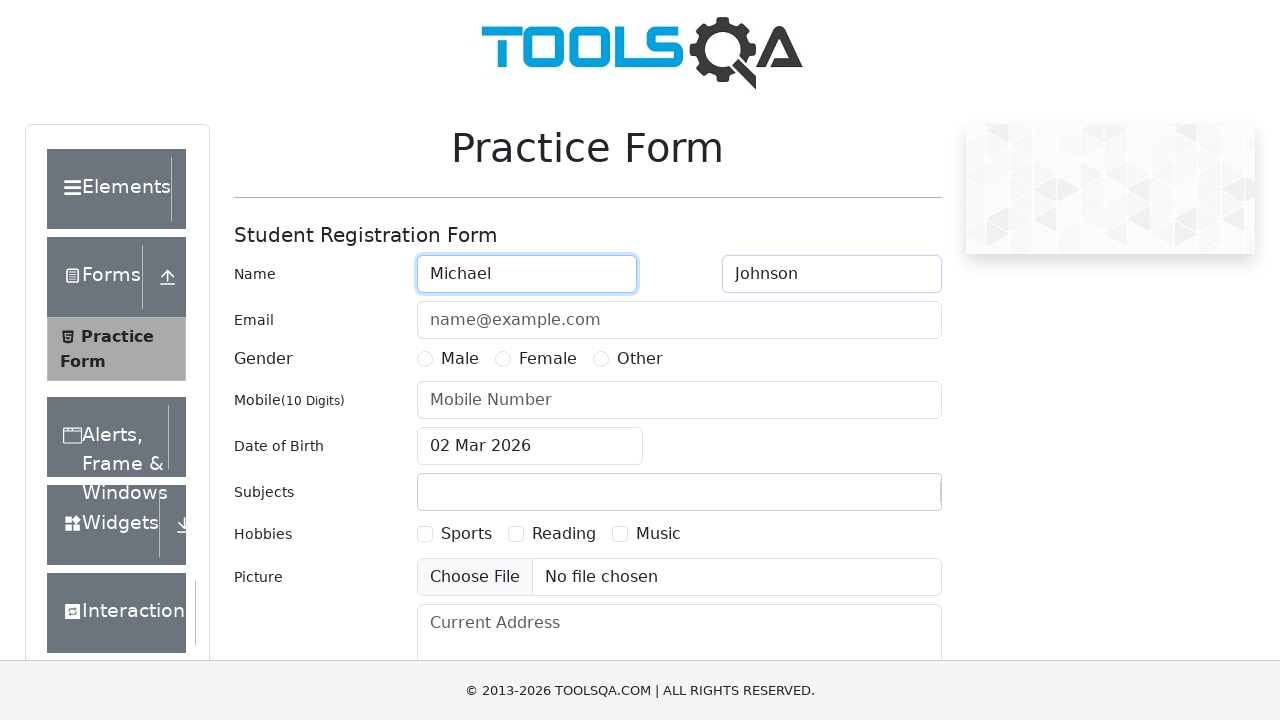

Filled email field with 'michael.johnson@testmail.com' on #userEmail
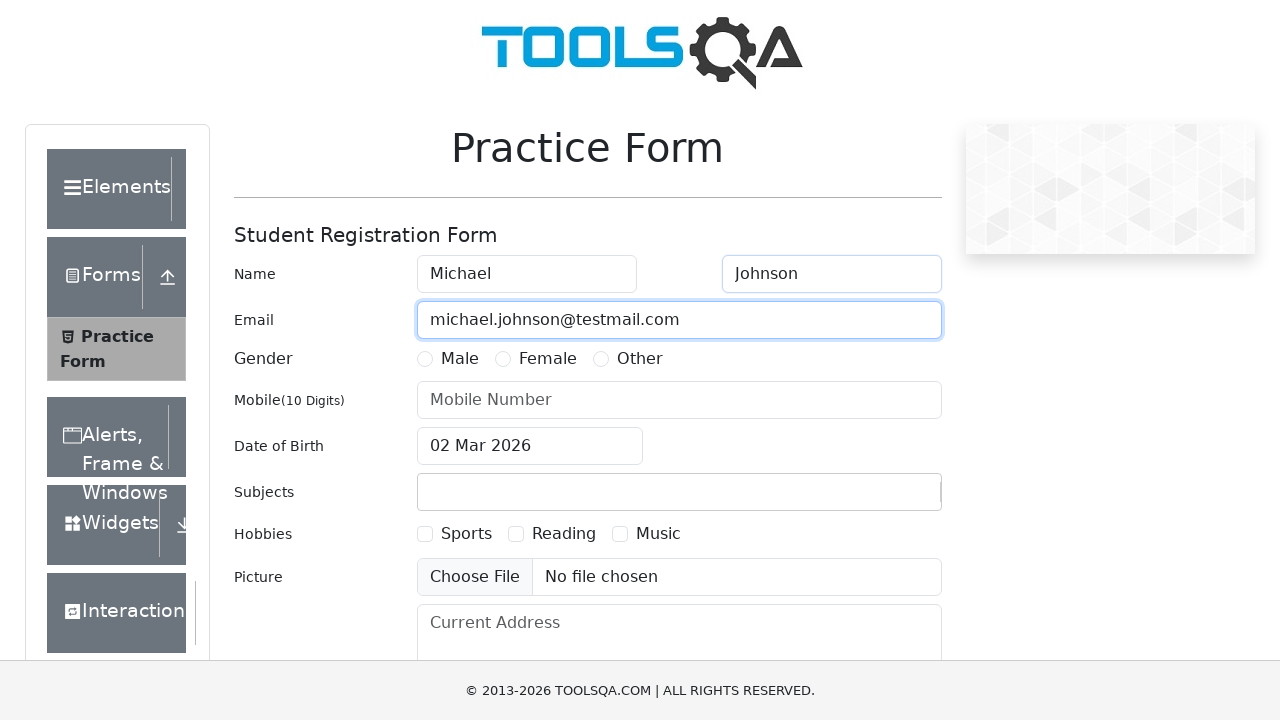

Selected gender 'Male' at (460, 359) on label[for='gender-radio-1']
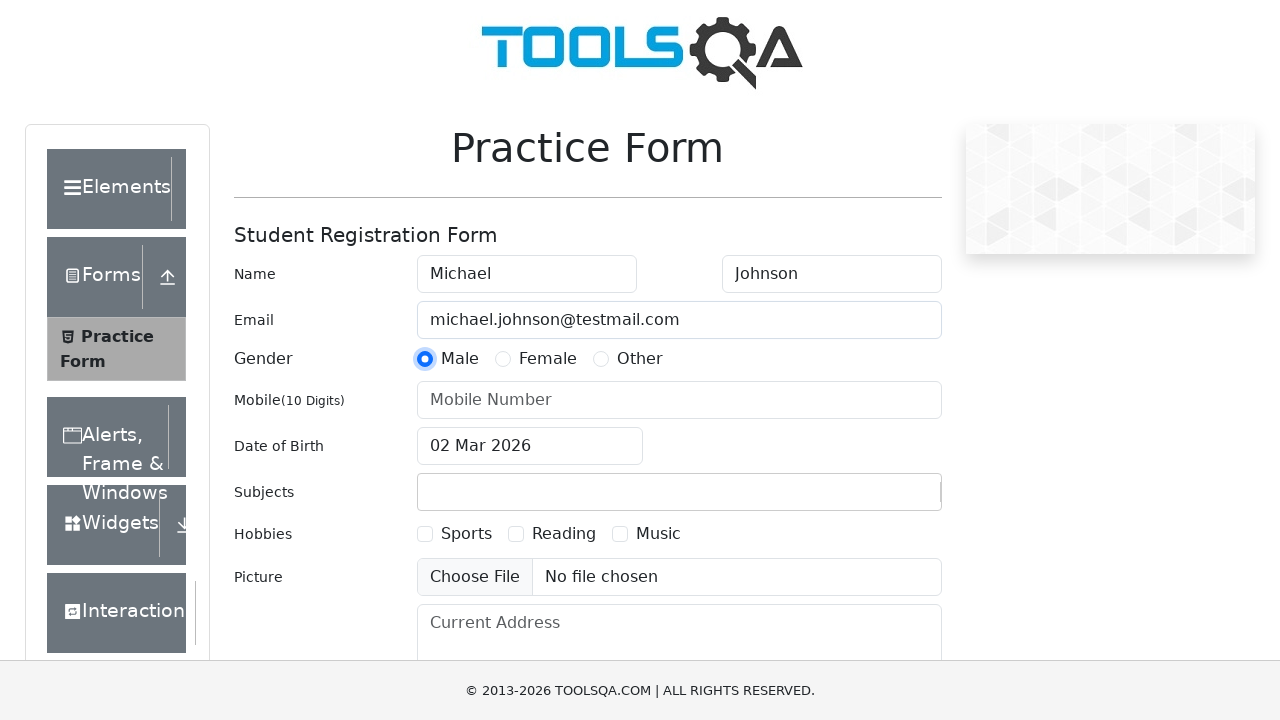

Filled phone number field with '8475926381' on #userNumber
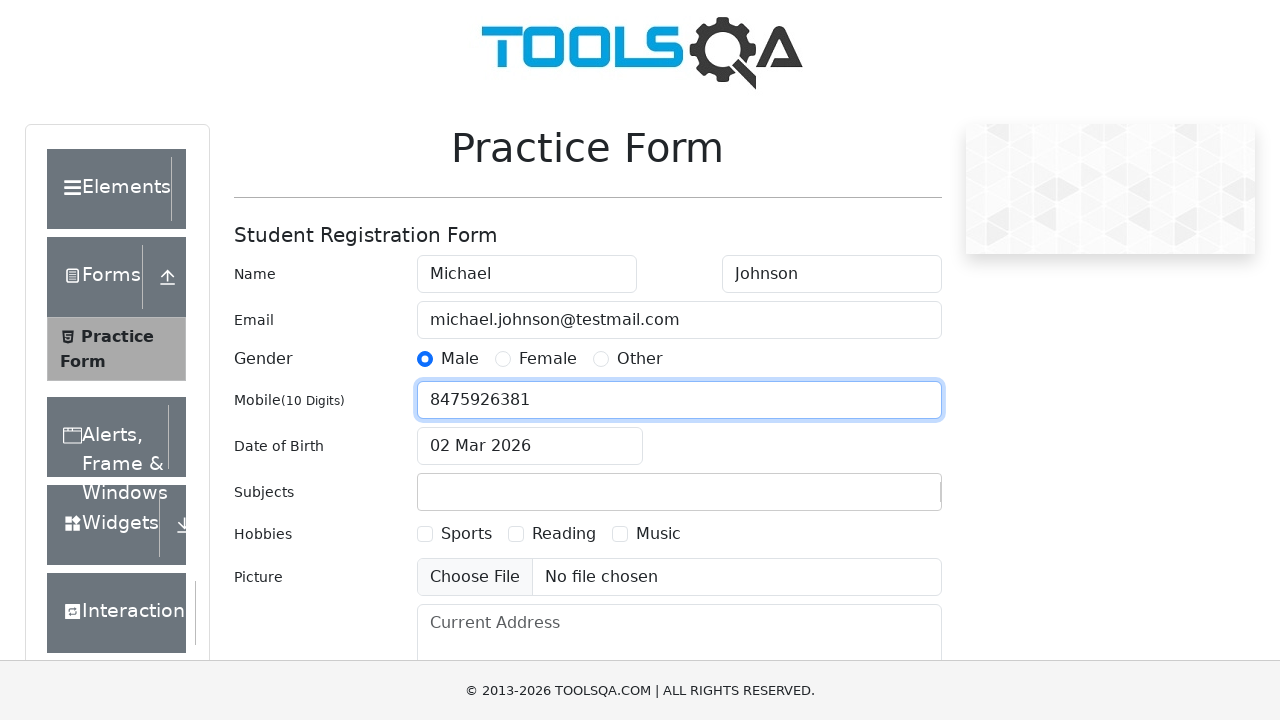

Clicked date of birth input to open calendar at (530, 446) on #dateOfBirthInput
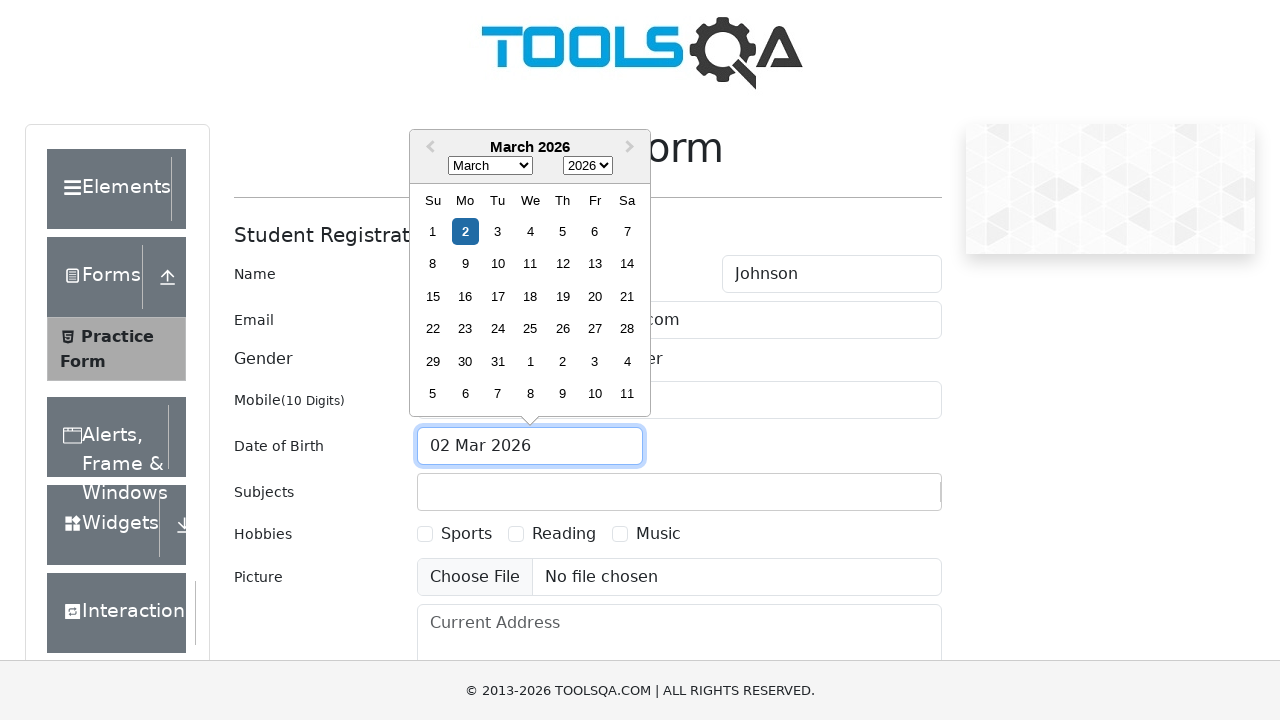

Selected year '1995' from date picker on .react-datepicker__year-select
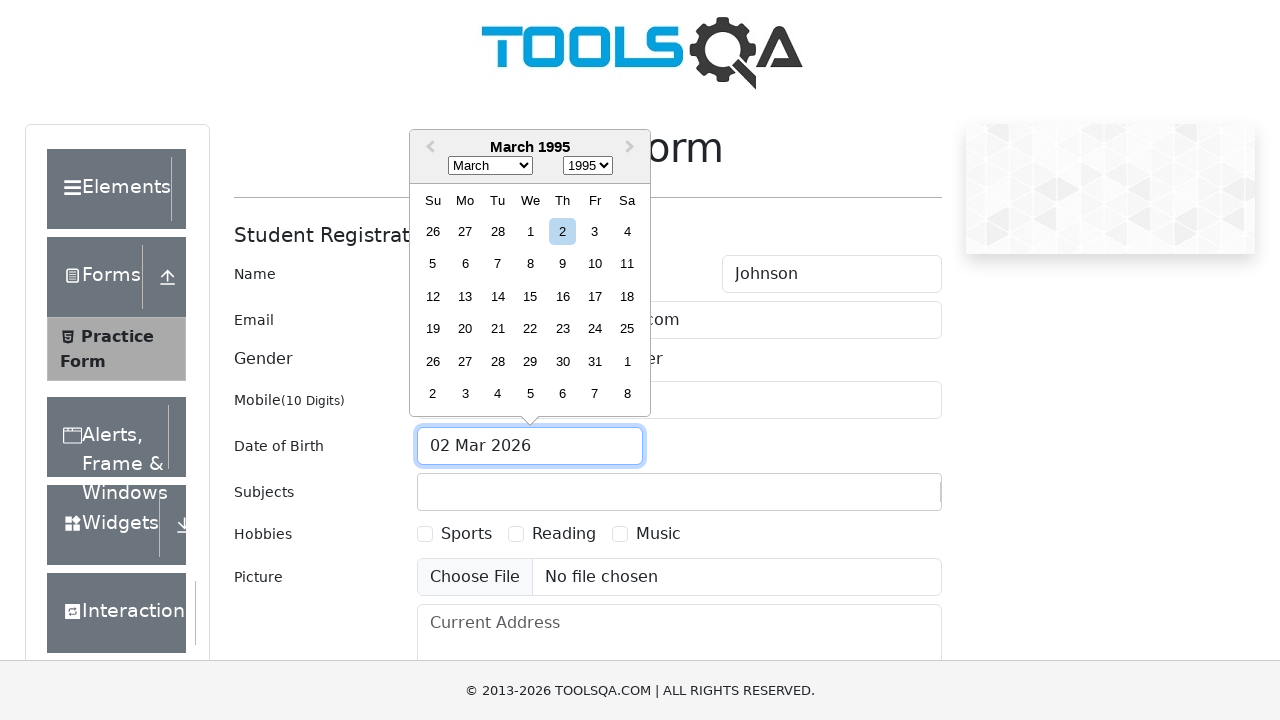

Selected month 'March' (index 2) from date picker on .react-datepicker__month-select
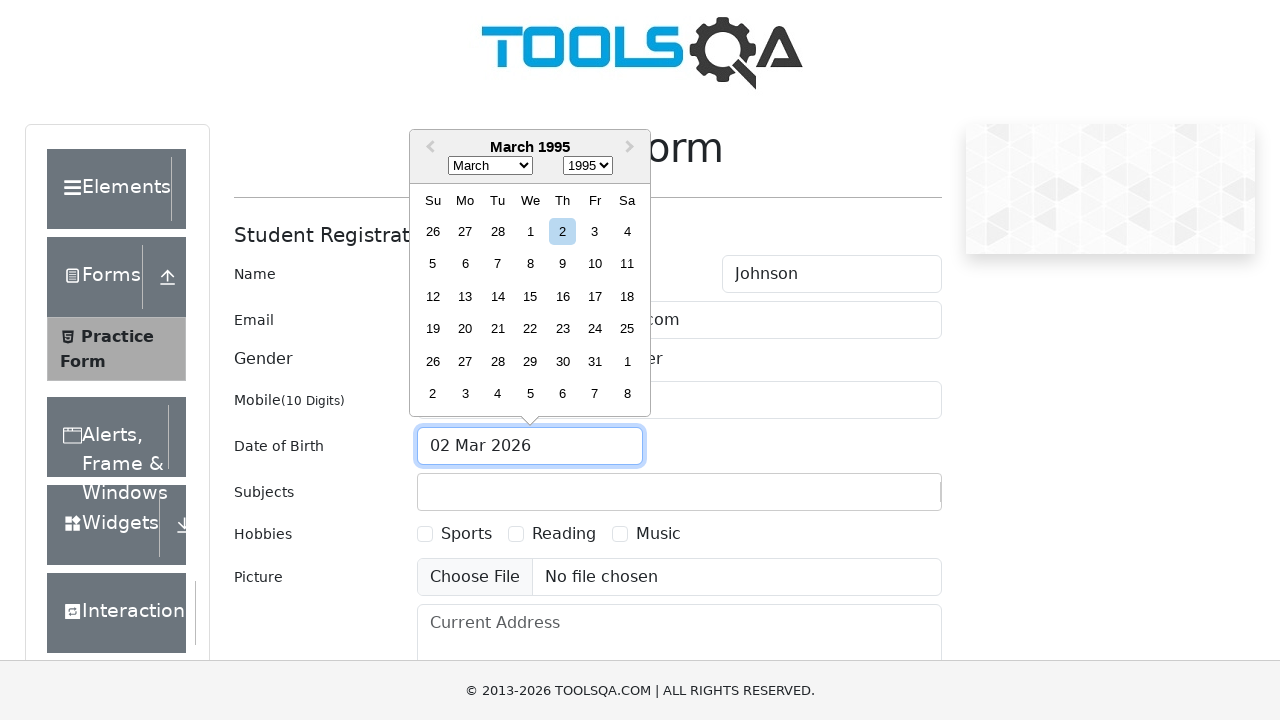

Selected day '15' from date picker at (530, 296) on .react-datepicker__day--015:not(.react-datepicker__day--outside-month)
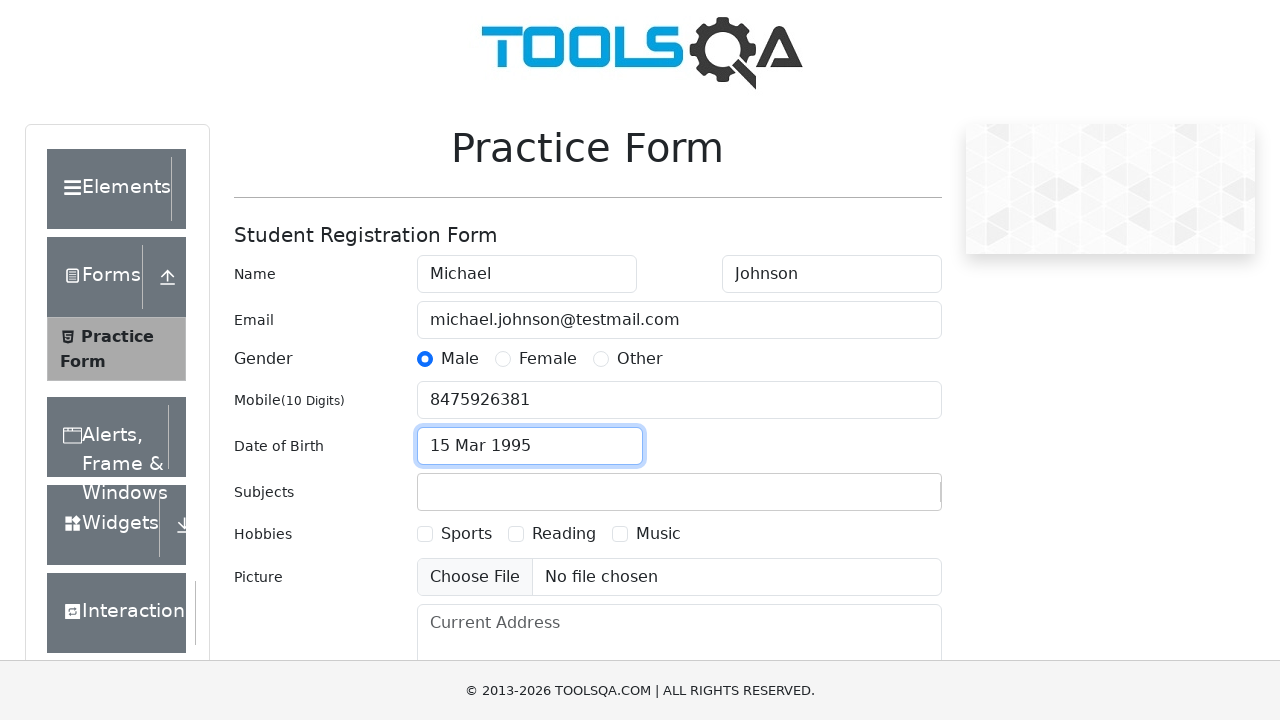

Filled subjects field with 'History' on #subjectsInput
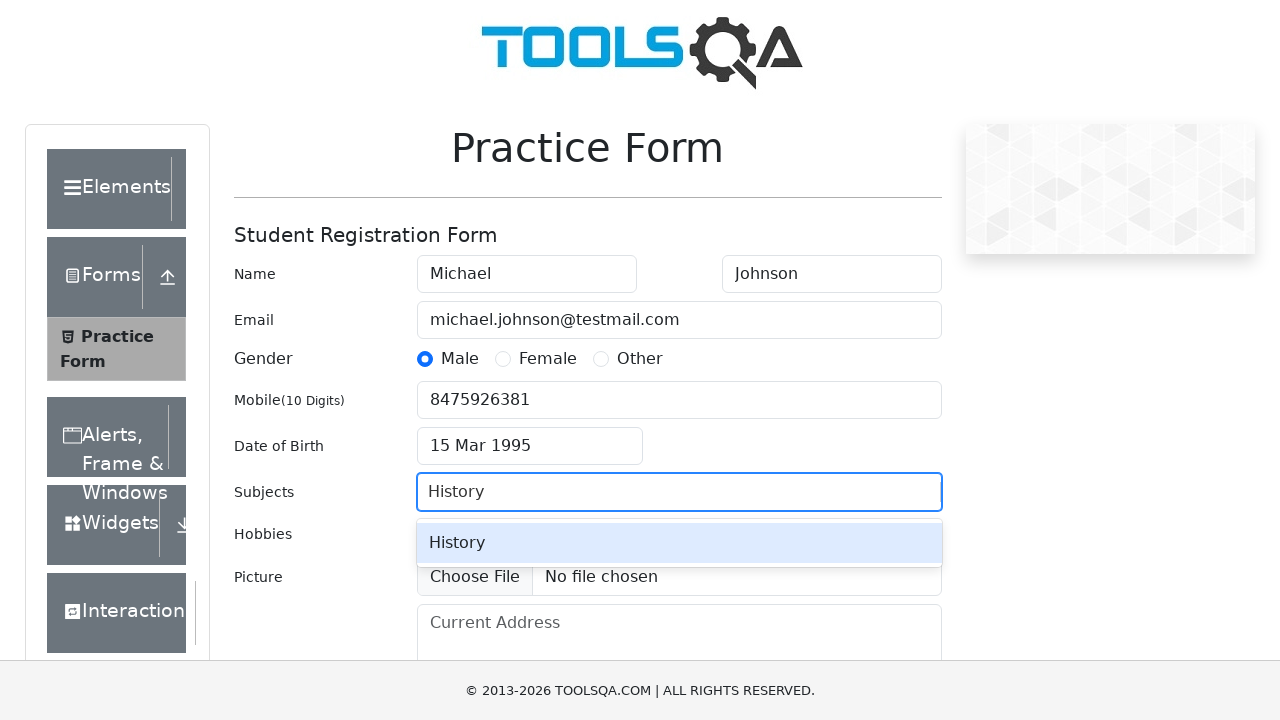

Pressed Enter to confirm subject selection
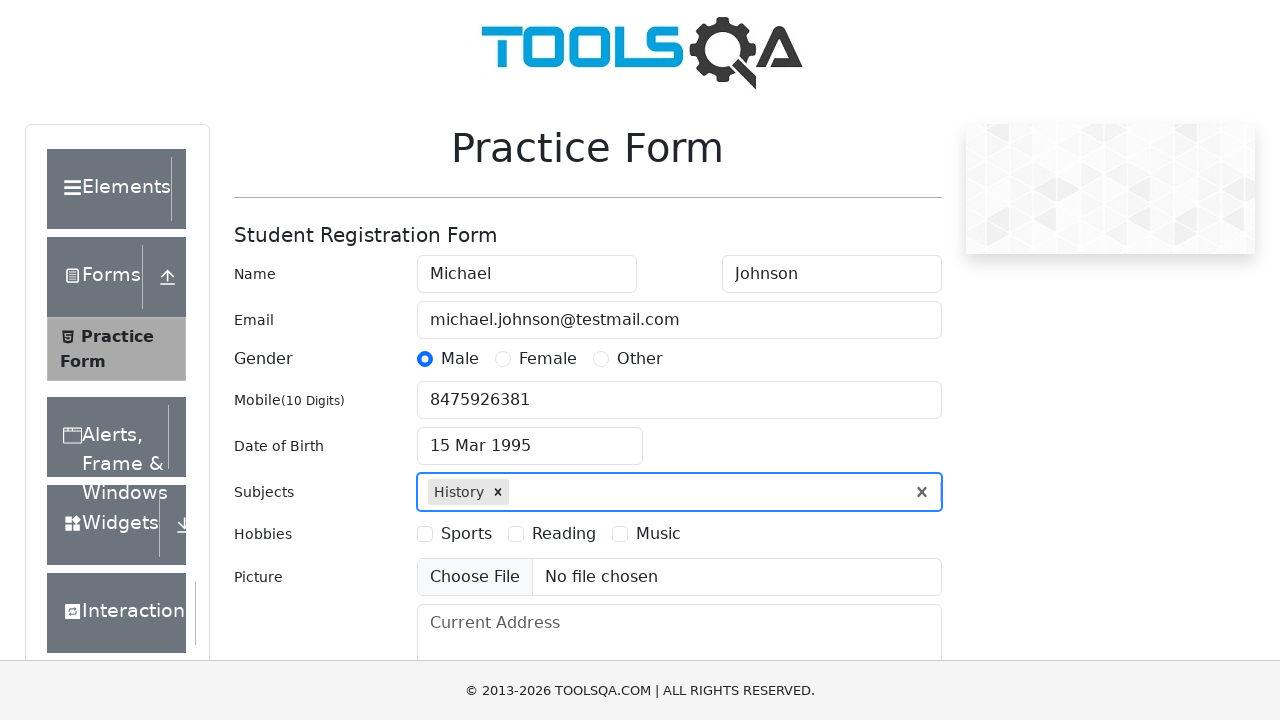

Selected hobby 'Sports' at (466, 534) on label[for='hobbies-checkbox-1']
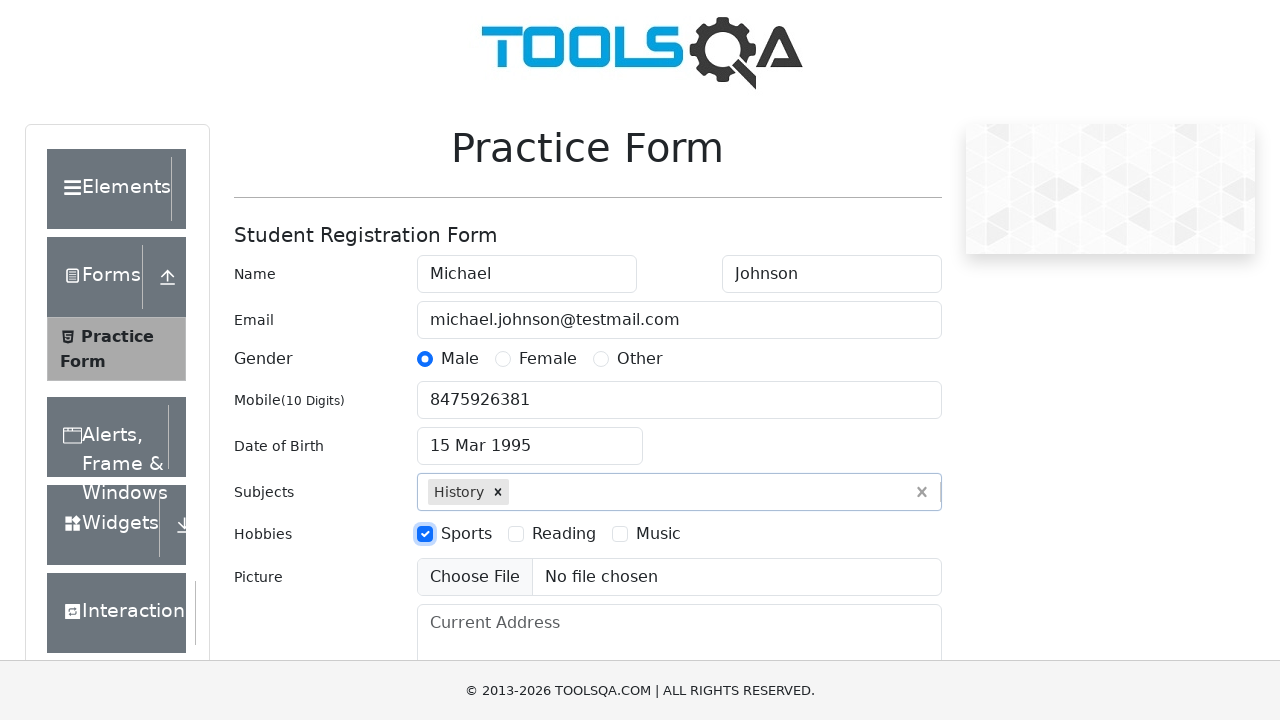

Filled current address field with '742 Evergreen Terrace, Springfield' on #currentAddress
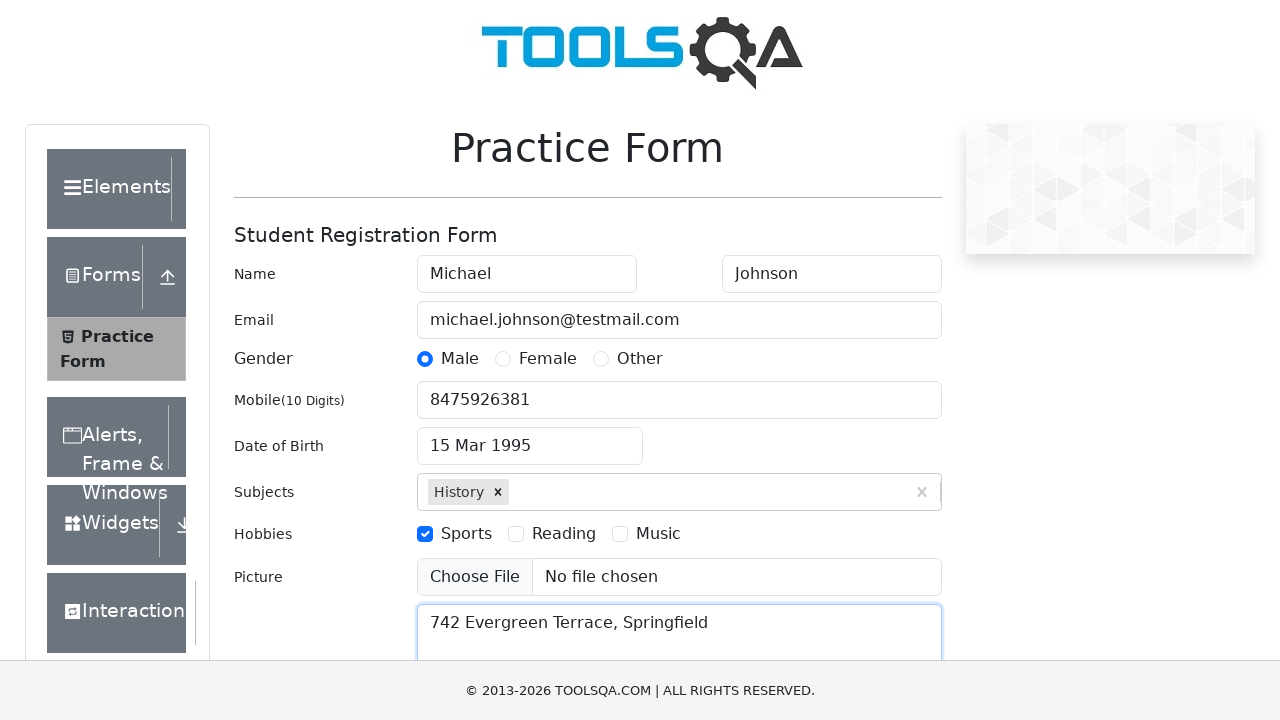

Clicked state dropdown to open at (527, 437) on #state
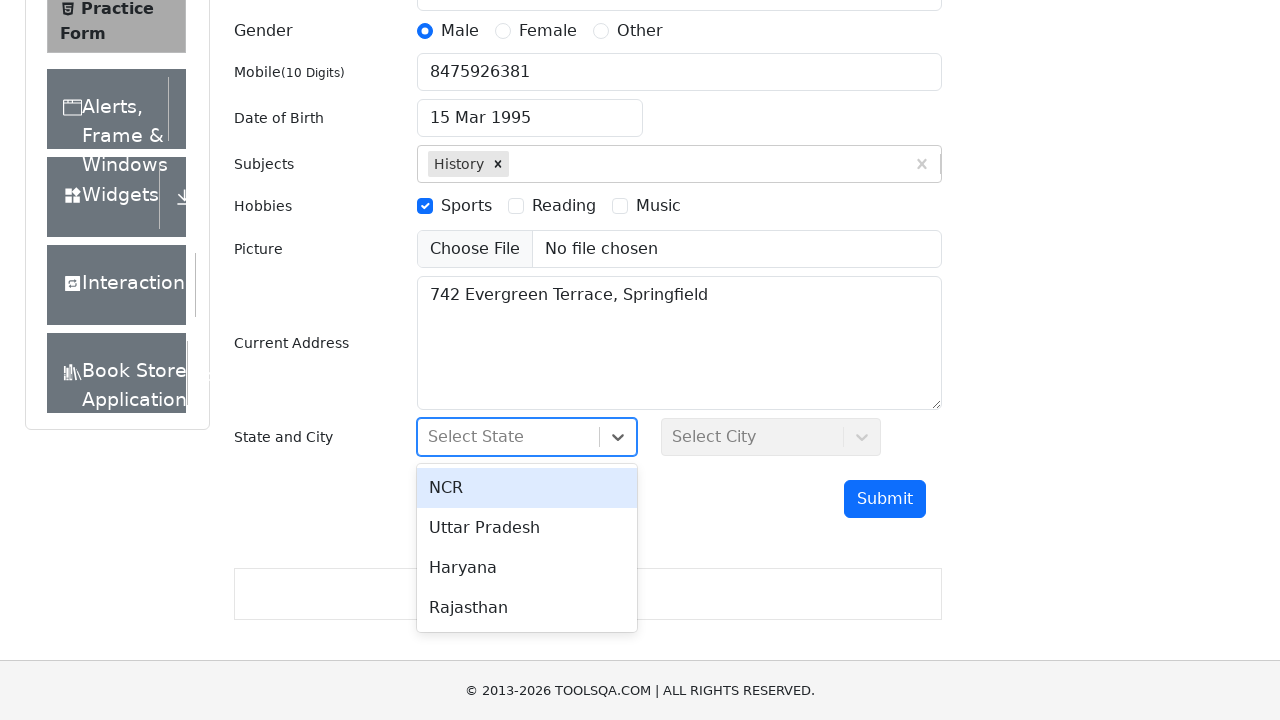

Selected state 'NCR' from dropdown at (527, 488) on //div[contains(text(), 'NCR')]
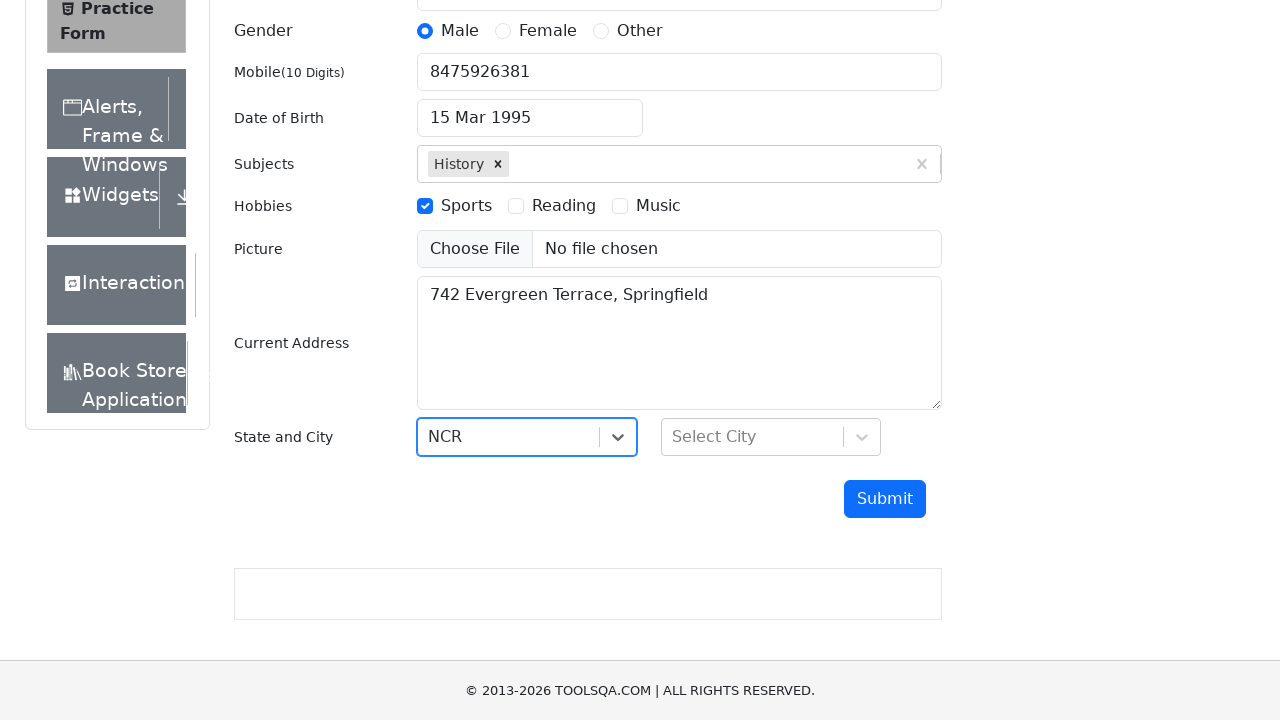

Clicked city dropdown to open at (771, 437) on #city
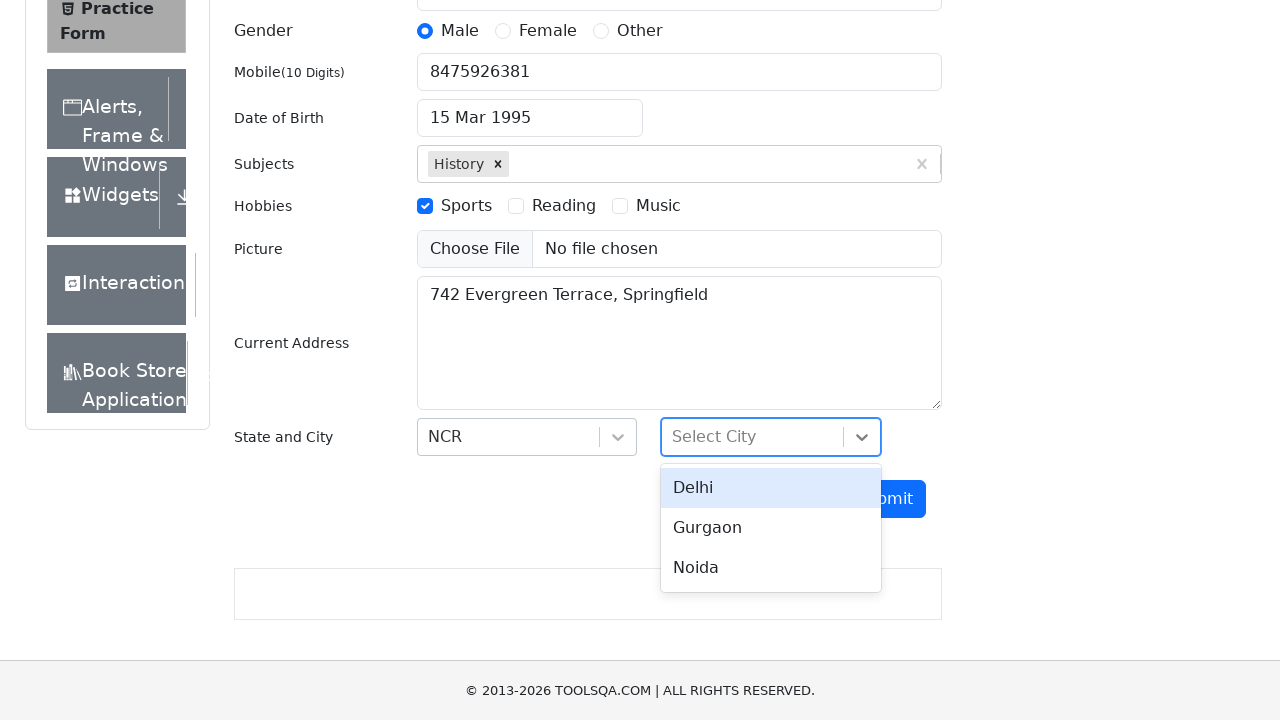

Selected city 'Delhi' from dropdown at (771, 488) on //div[contains(text(), 'Delhi')]
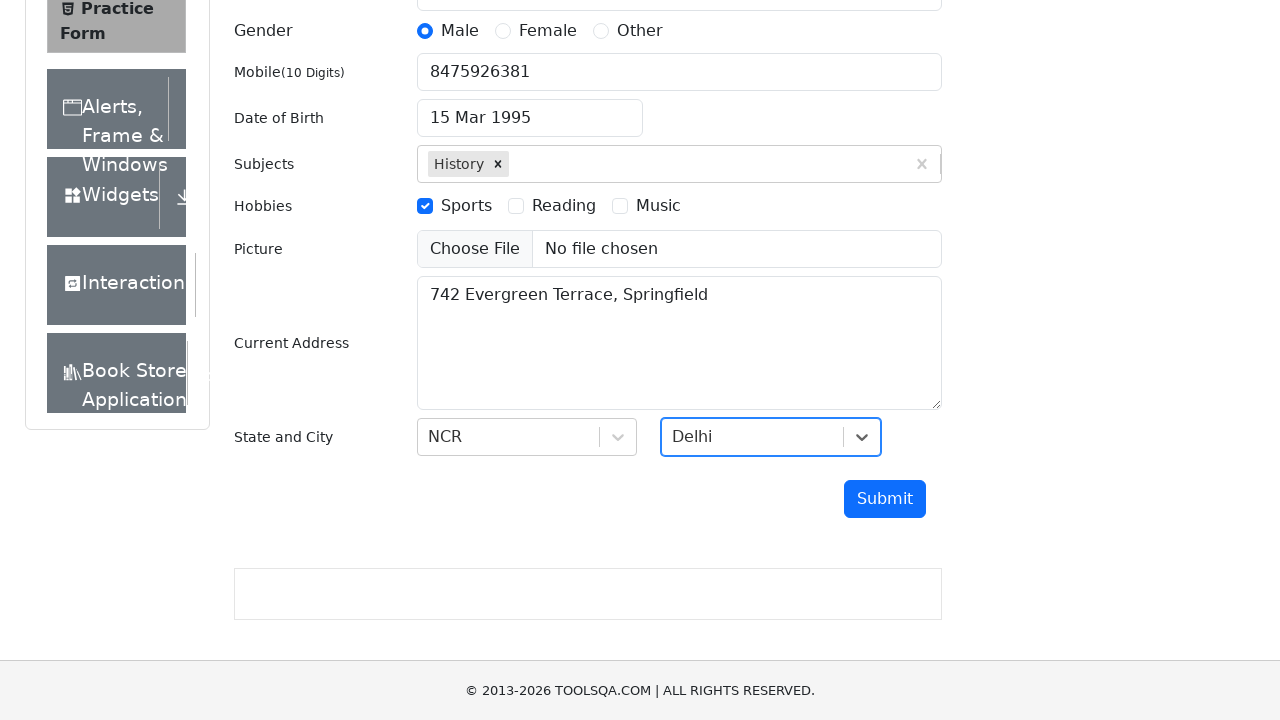

Clicked submit button to submit the registration form at (885, 499) on #submit
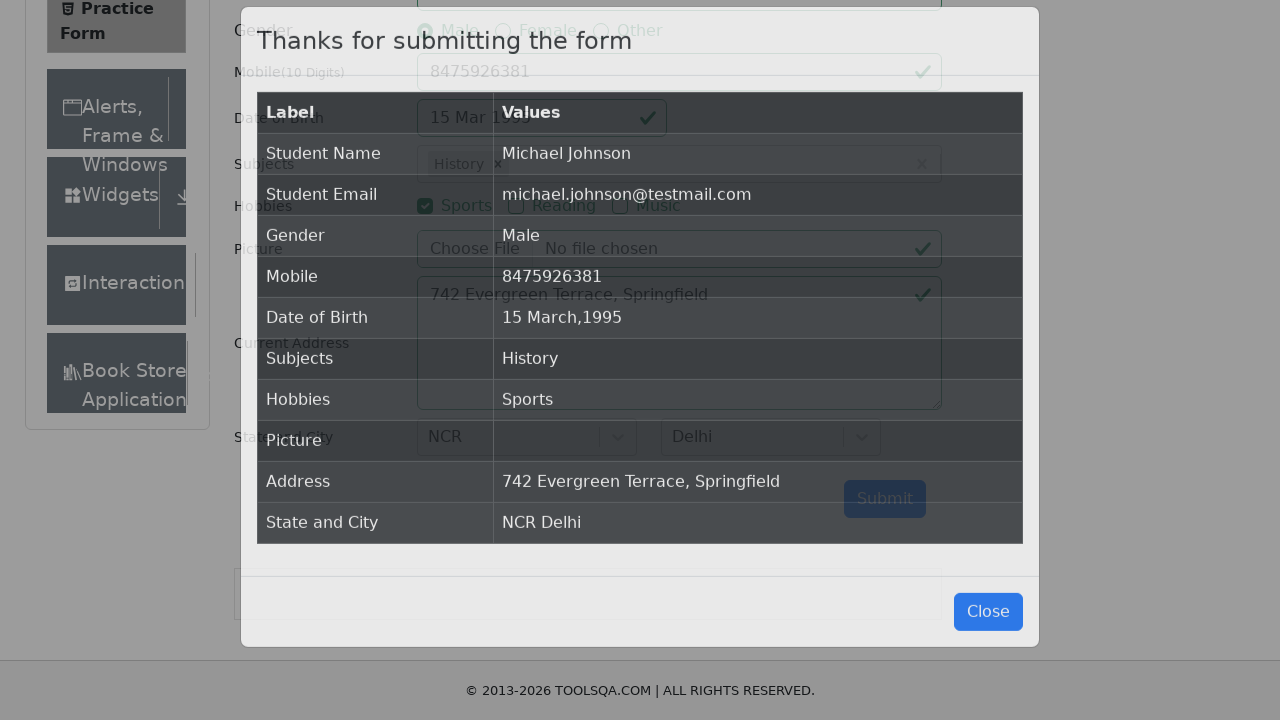

Result modal appeared with title
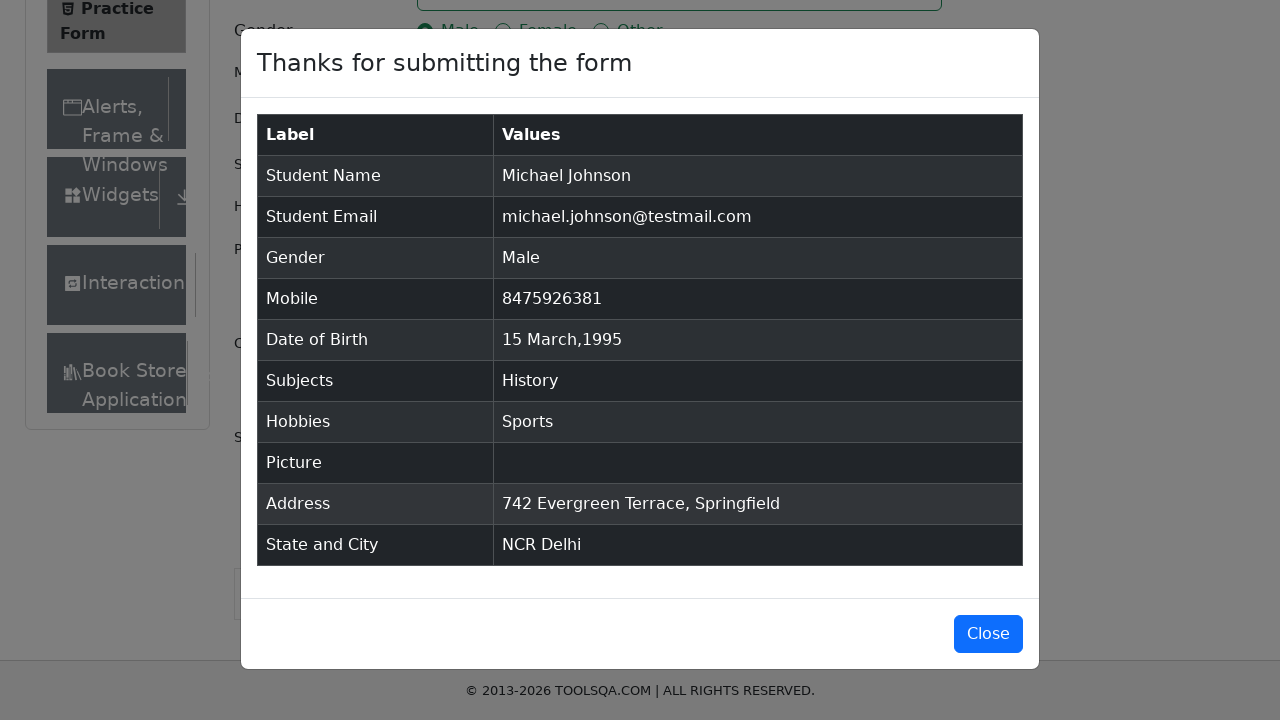

Results table loaded successfully in modal
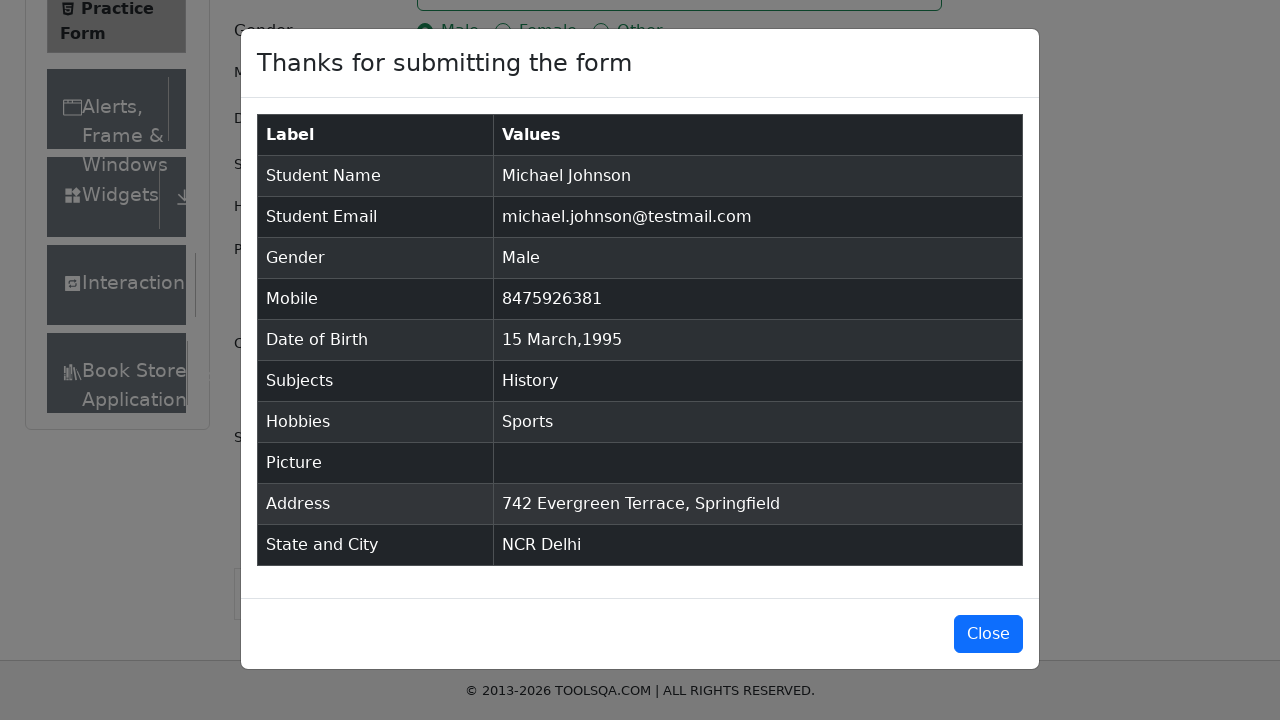

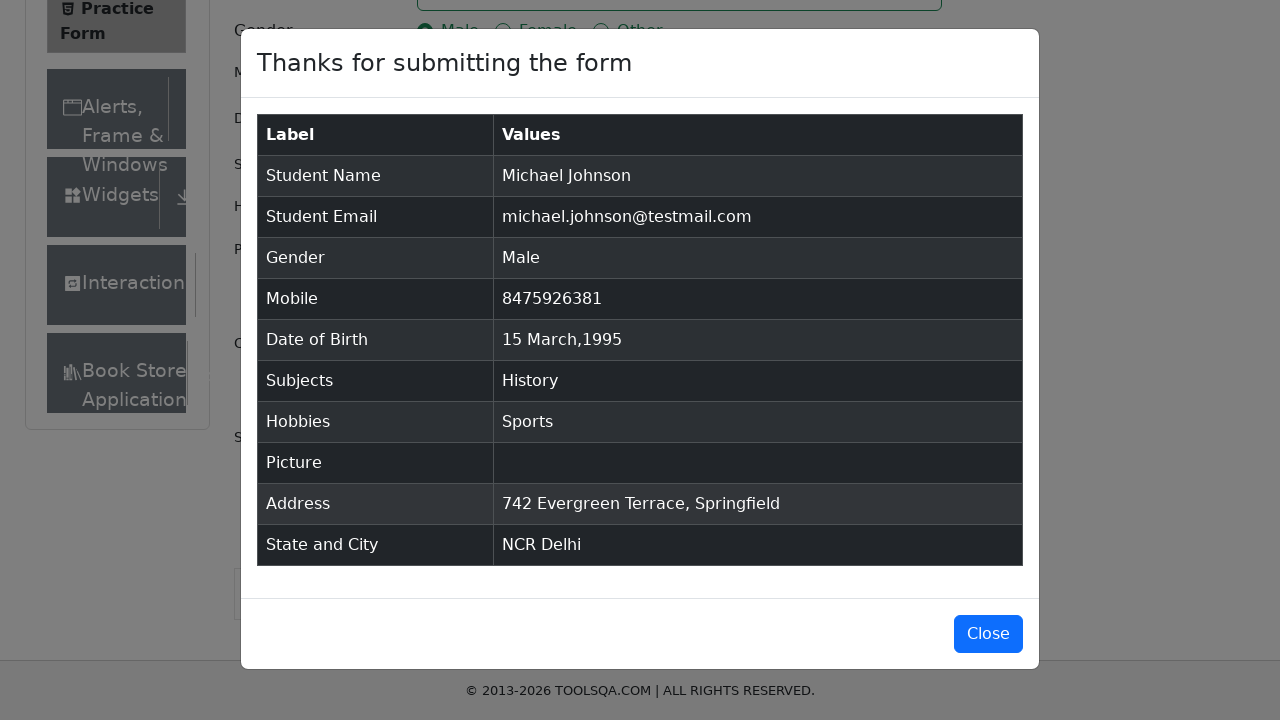